Tests checkbox functionality by verifying initial states, clicking to toggle checkboxes, and ensuring both checkboxes end up in checked state

Starting URL: https://the-internet.herokuapp.com/checkboxes

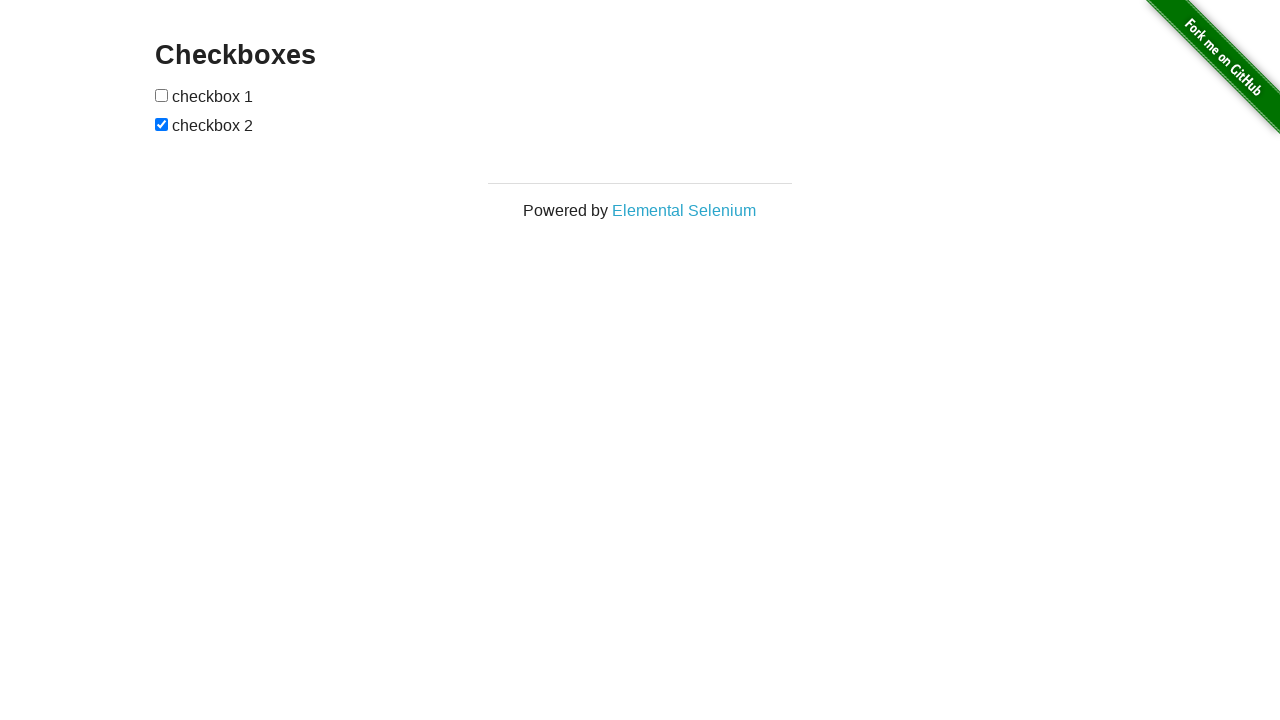

Located both checkboxes on the page
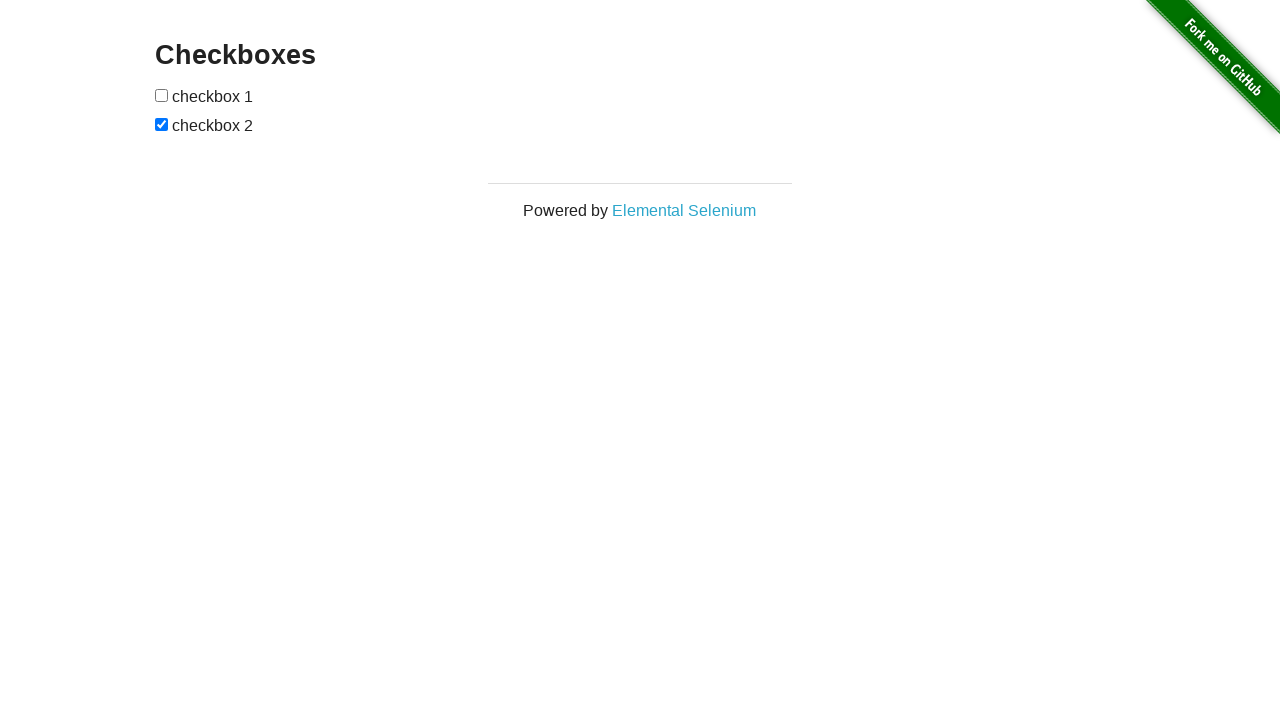

Verified first checkbox is unchecked initially
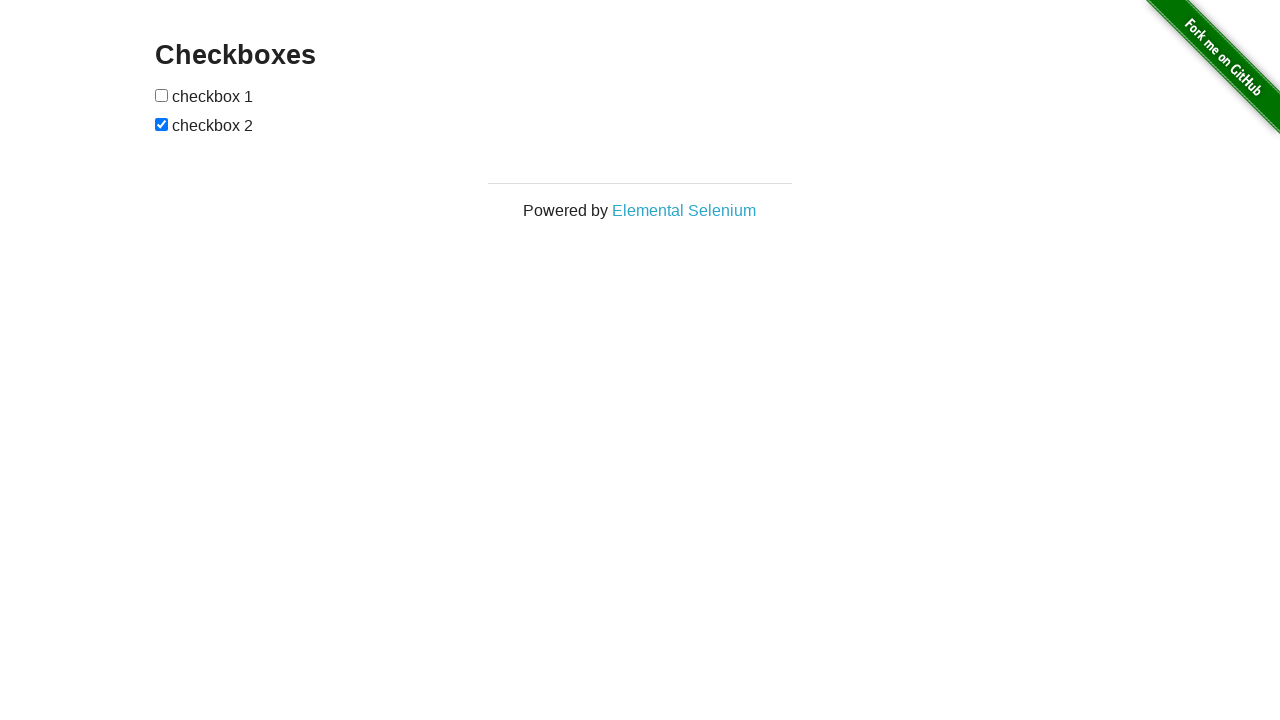

Verified second checkbox is checked initially
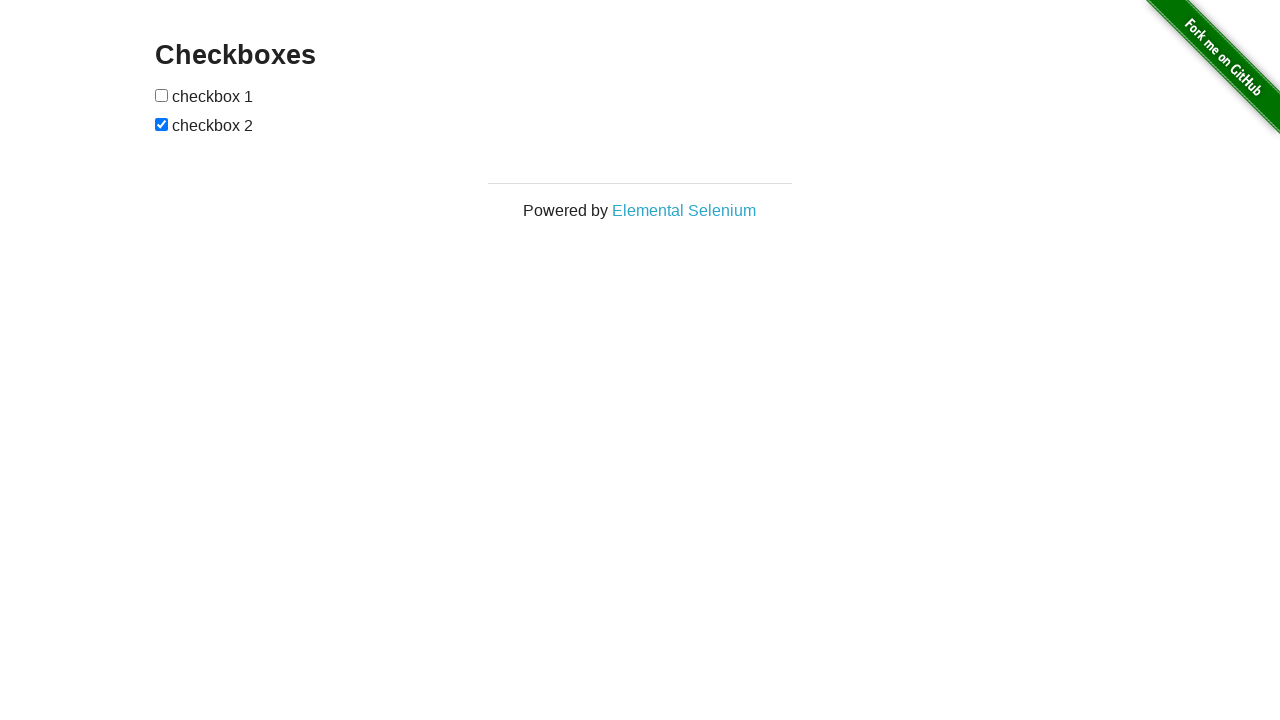

Clicked first checkbox to check it at (162, 95) on (//input[@type='checkbox'])[1]
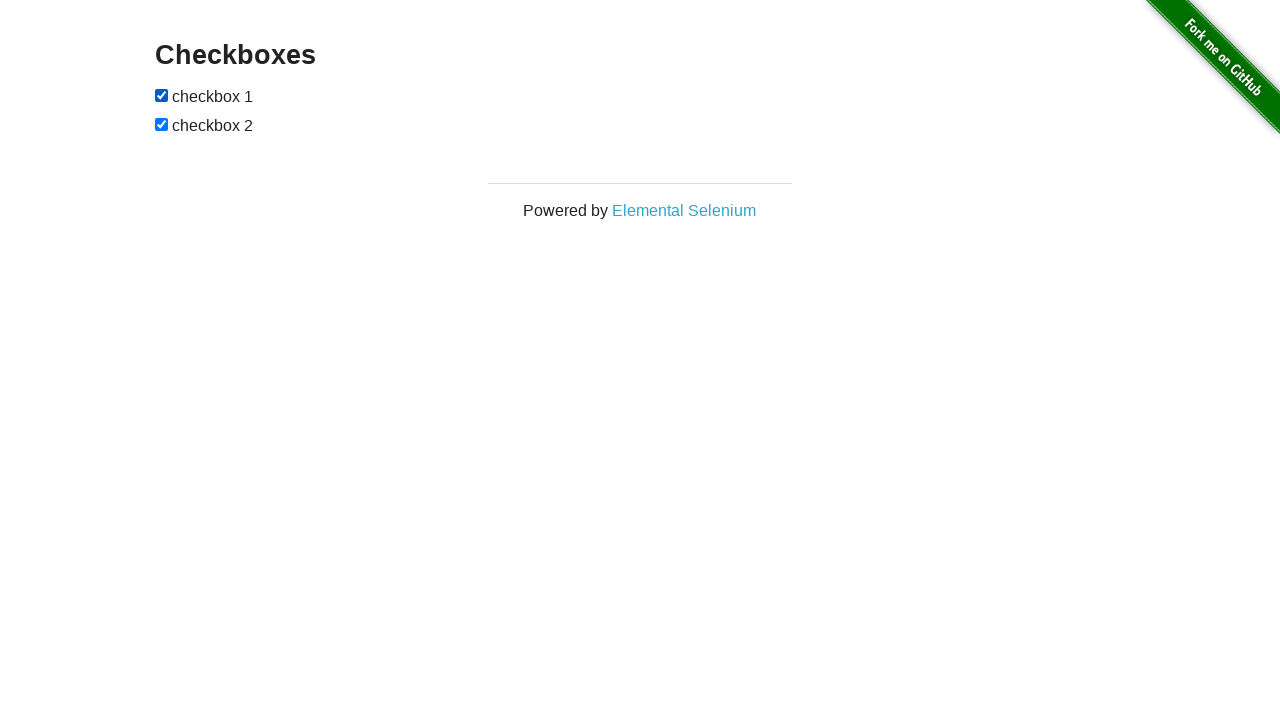

Verified first checkbox is now checked
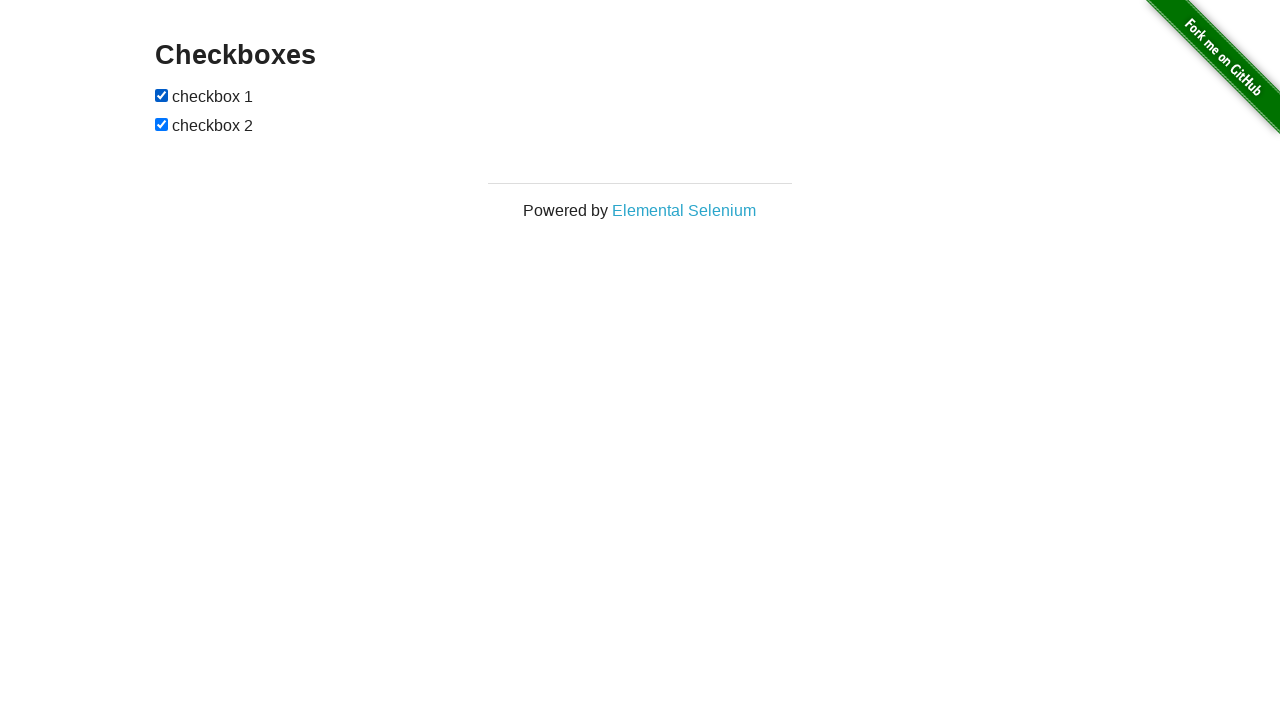

Clicked second checkbox to uncheck it at (162, 124) on (//input[@type='checkbox'])[2]
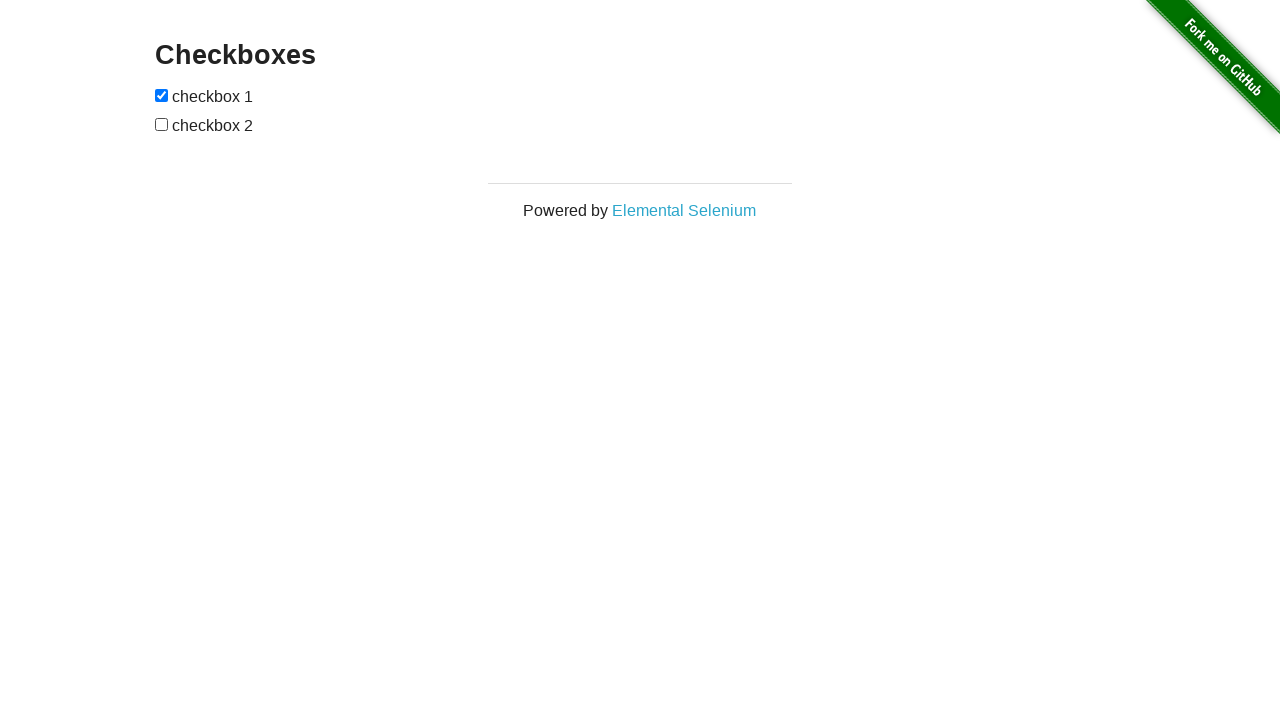

Verified second checkbox is now unchecked
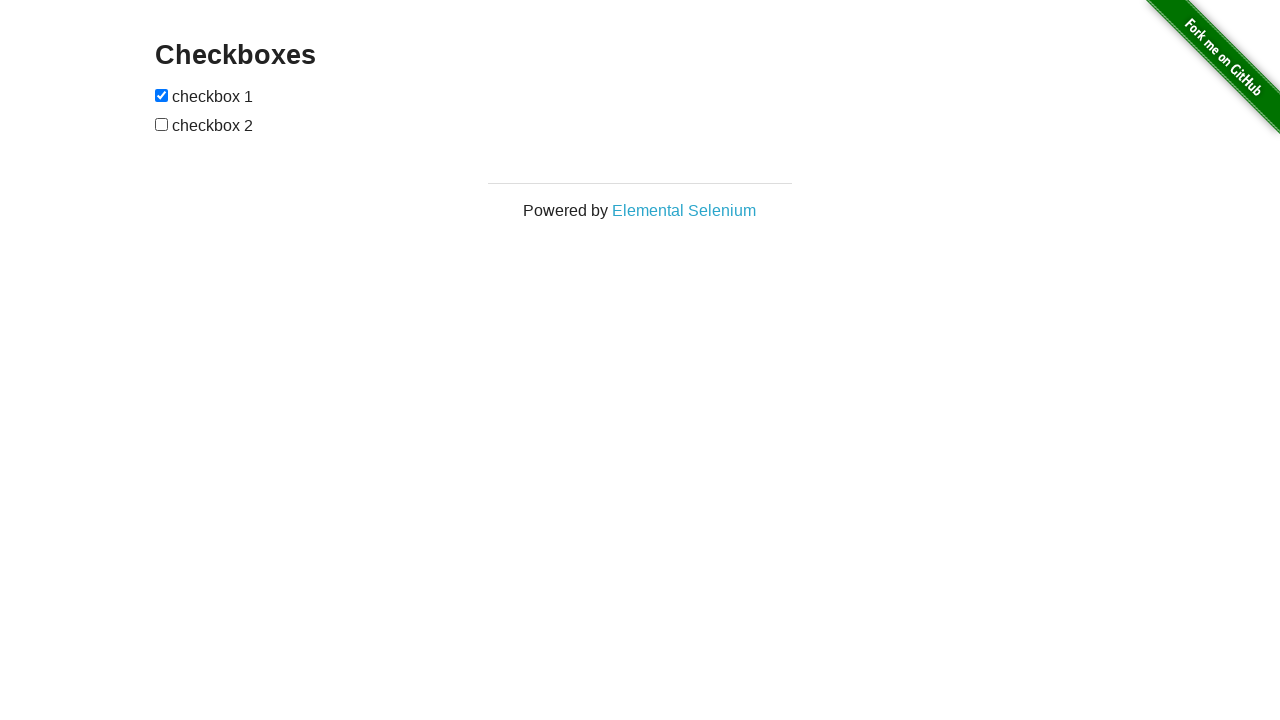

Clicked second checkbox to ensure it is checked at (162, 124) on (//input[@type='checkbox'])[2]
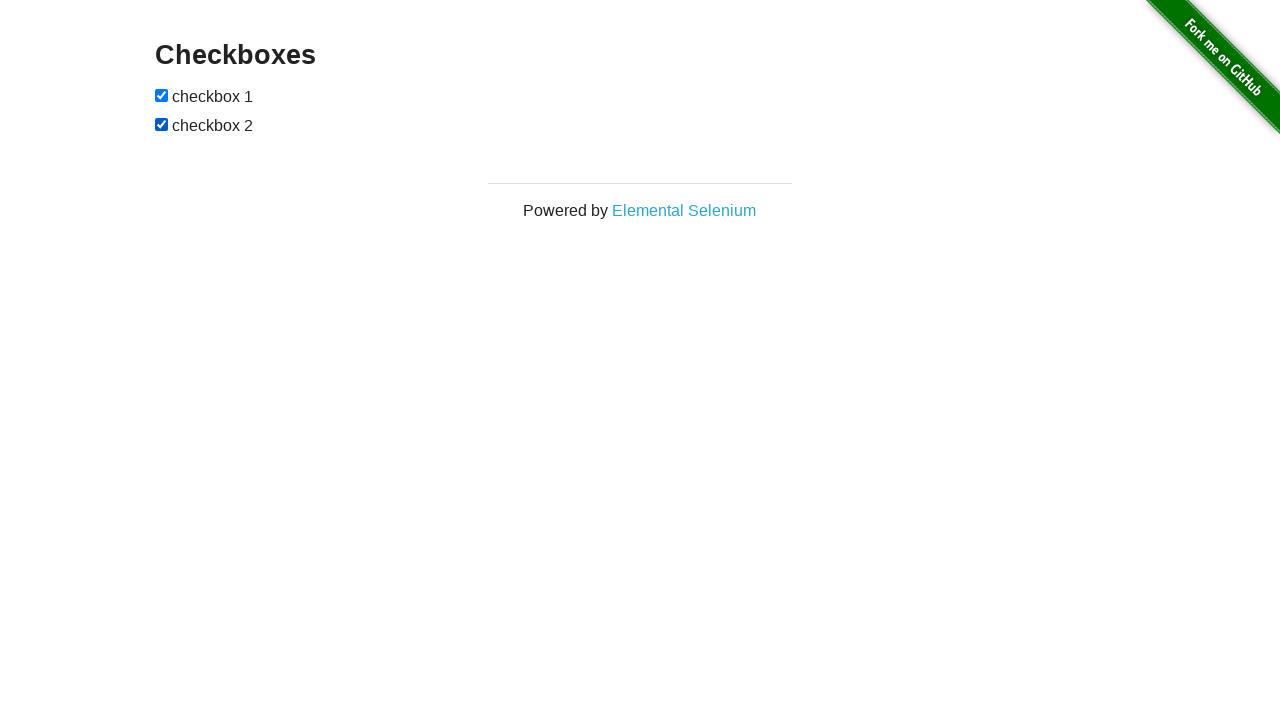

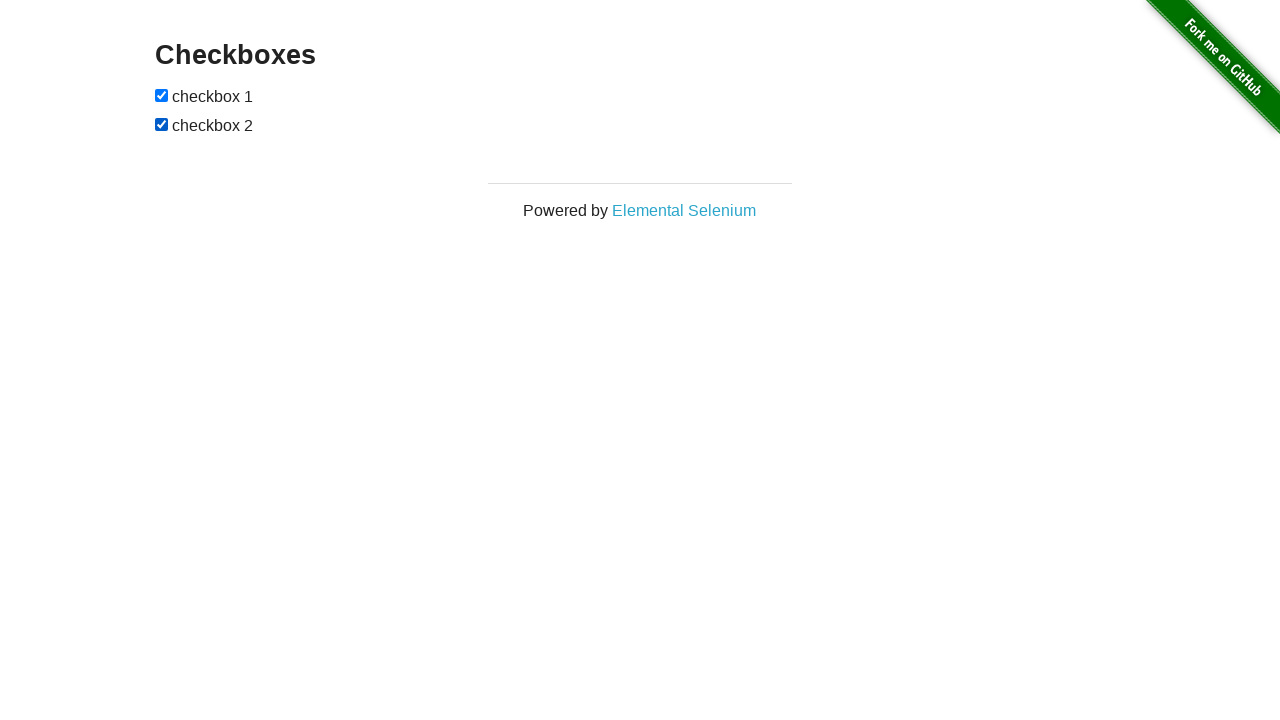